Navigates to a Stepik lesson page, fills in a code answer in a textarea field, and clicks the submit button to submit the solution.

Starting URL: https://stepik.org/lesson/25969/step/12

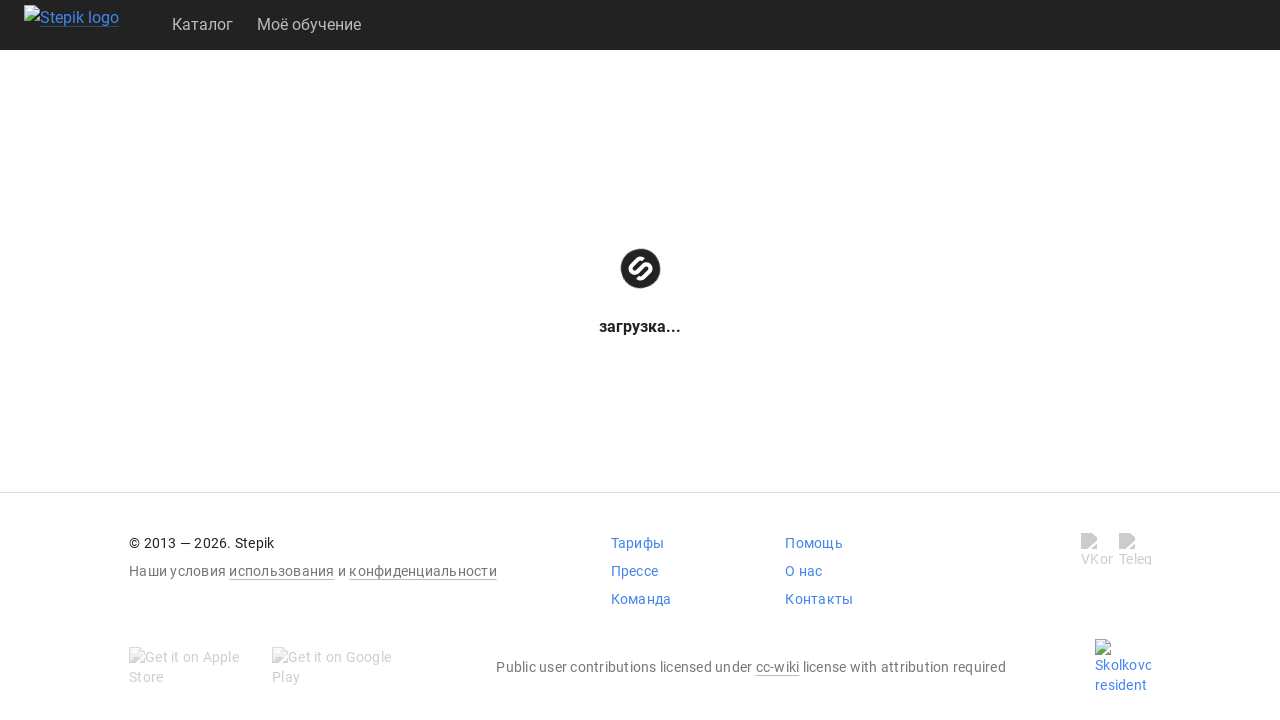

Textarea field is now available
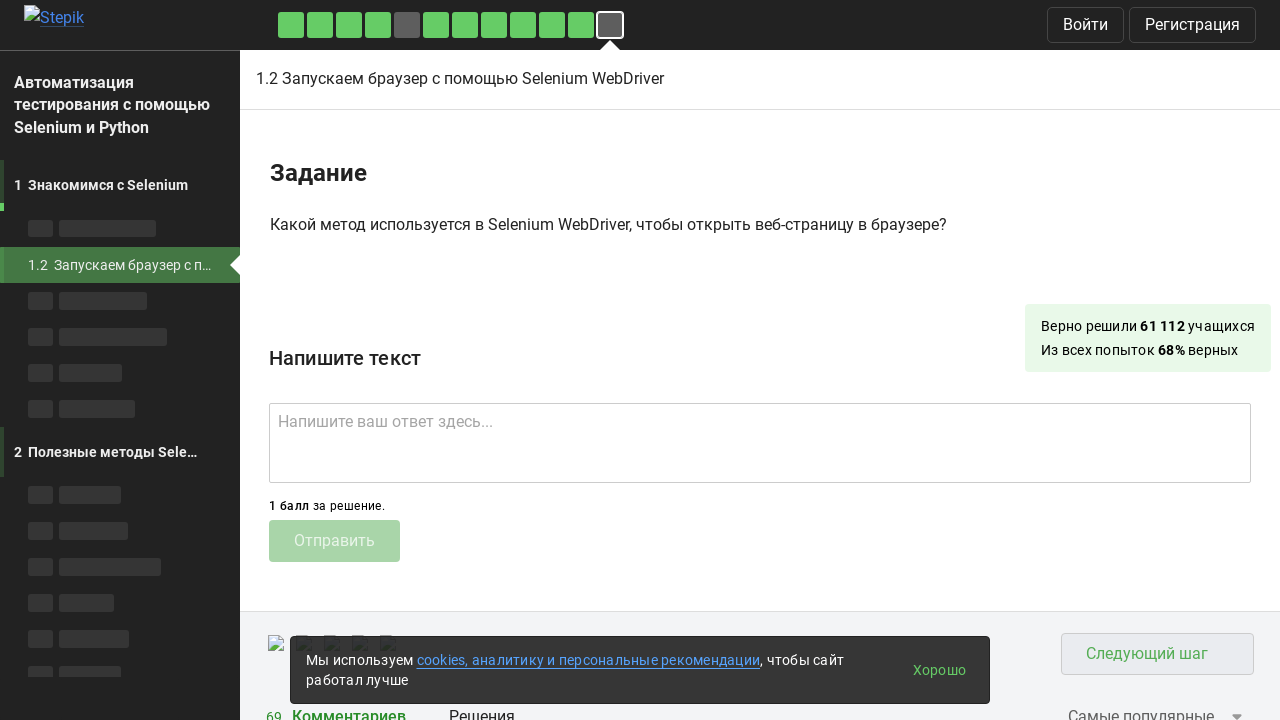

Filled textarea with code answer: get() on .textarea
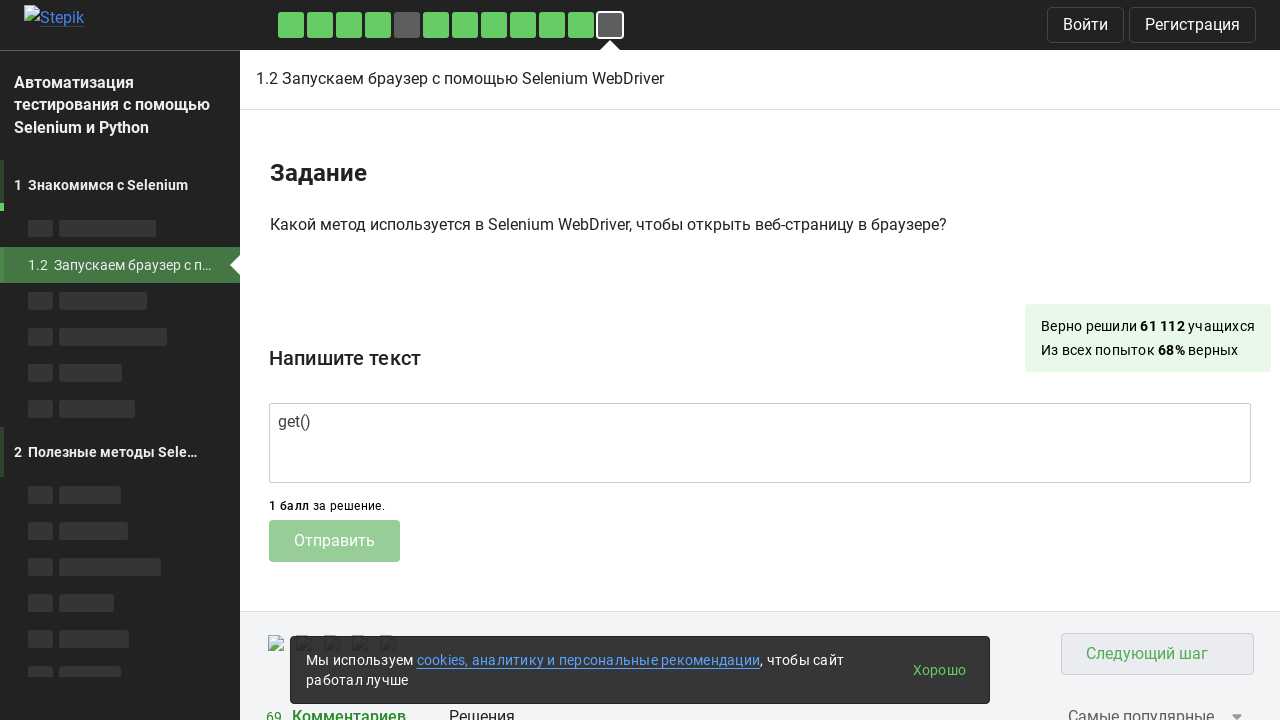

Clicked submit button to submit solution at (334, 541) on .submit-submission
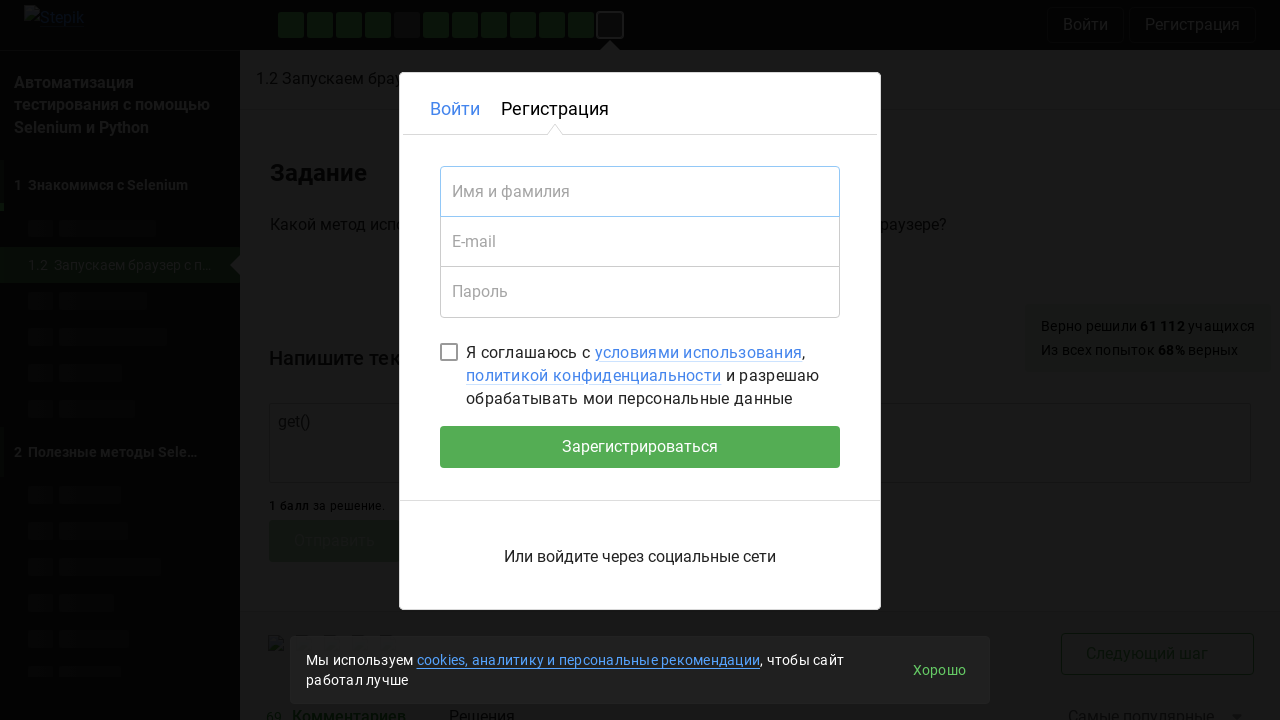

Waited for submission to process
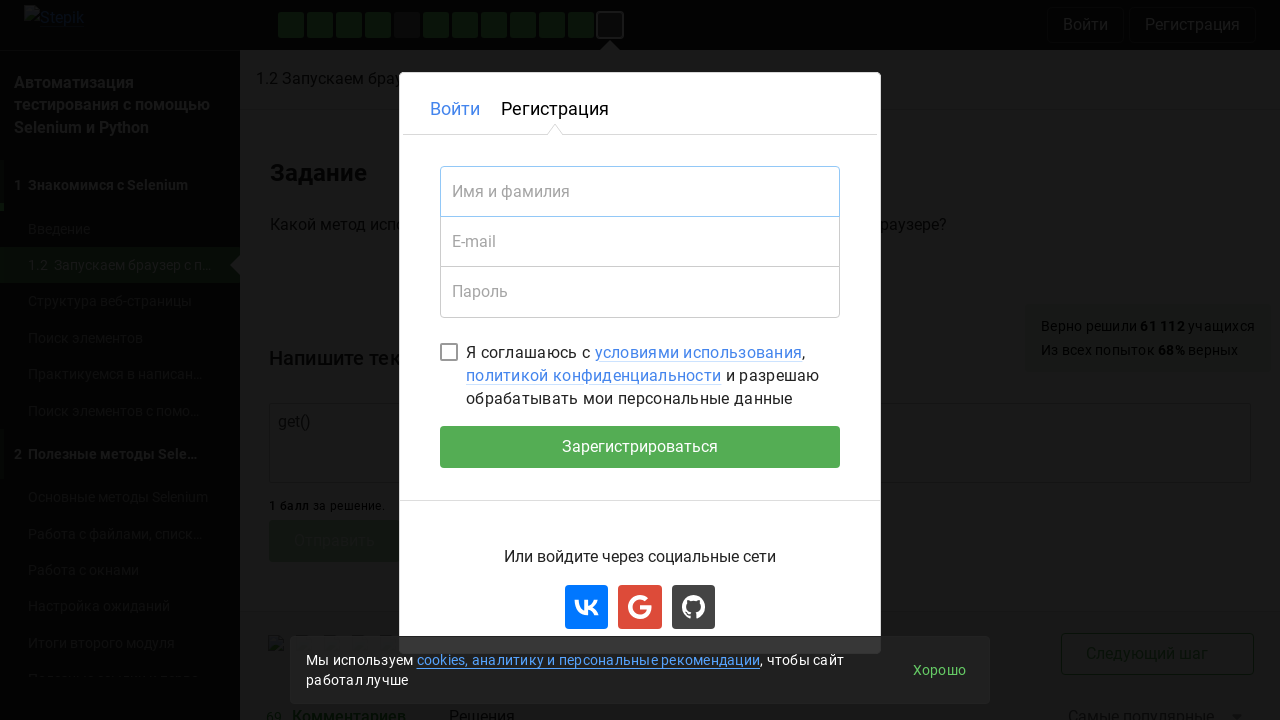

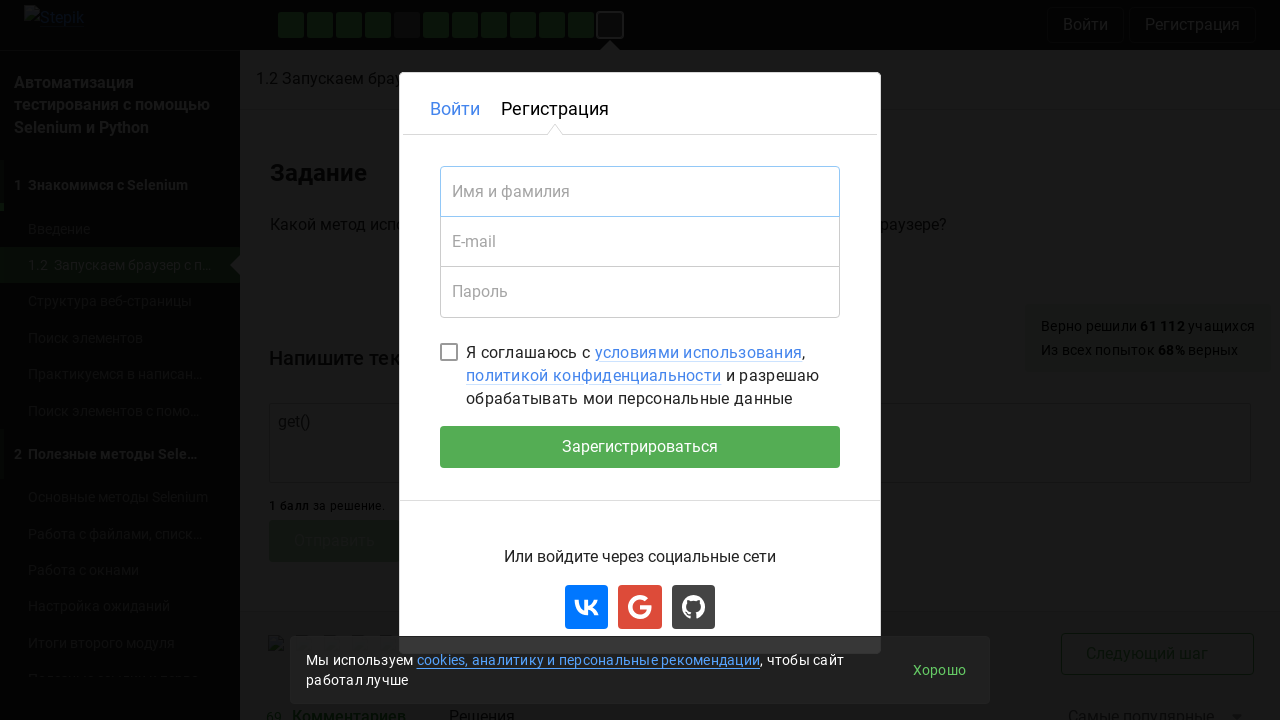